Tests FAQ accordion functionality by clicking on a question about scooter charging, then verifying the answer text appears

Starting URL: https://qa-scooter.praktikum-services.ru/

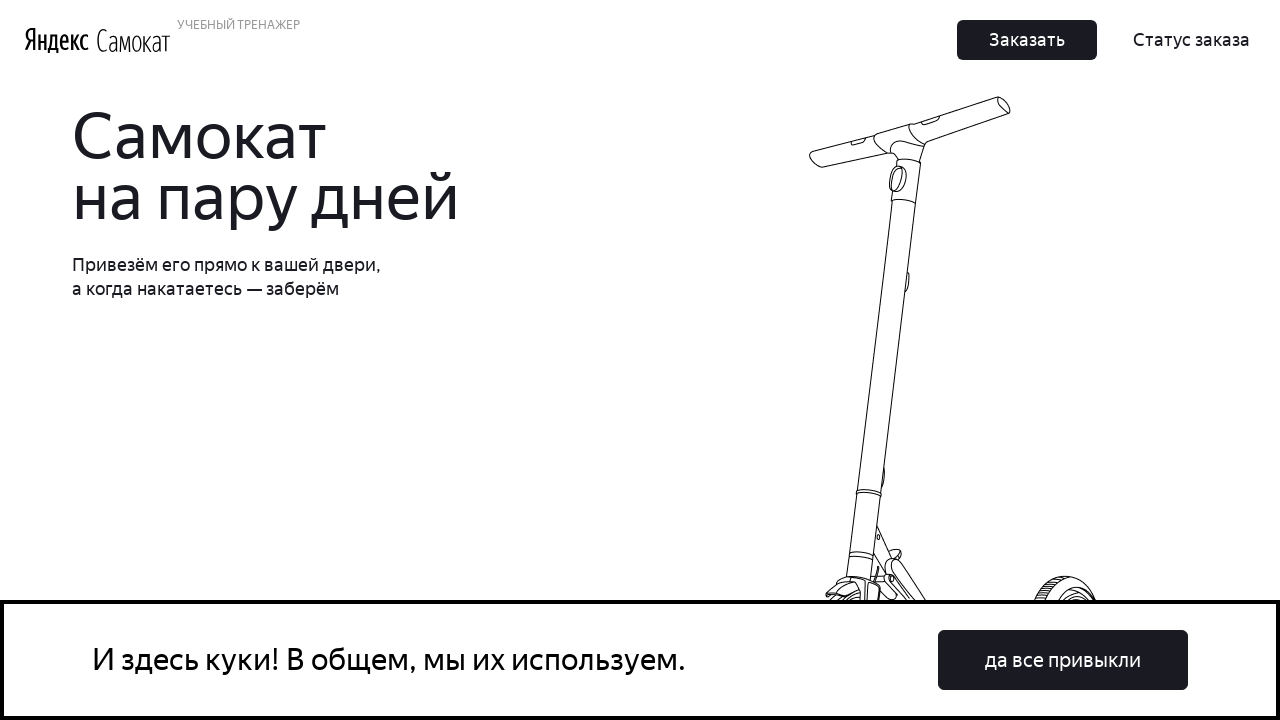

Scrolled to FAQ section 'Вопросы о важном'
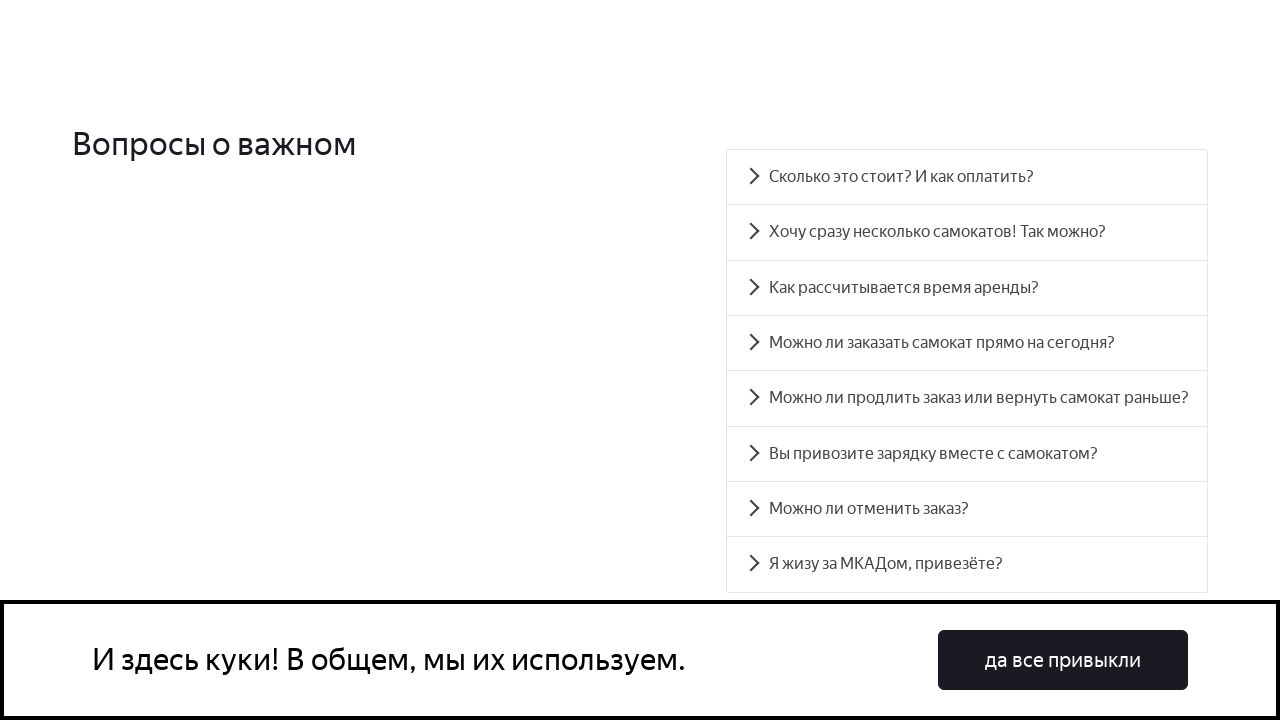

Clicked on question about scooter charging at (967, 454) on text=Вы привозите зарядку вместе с самокатом?
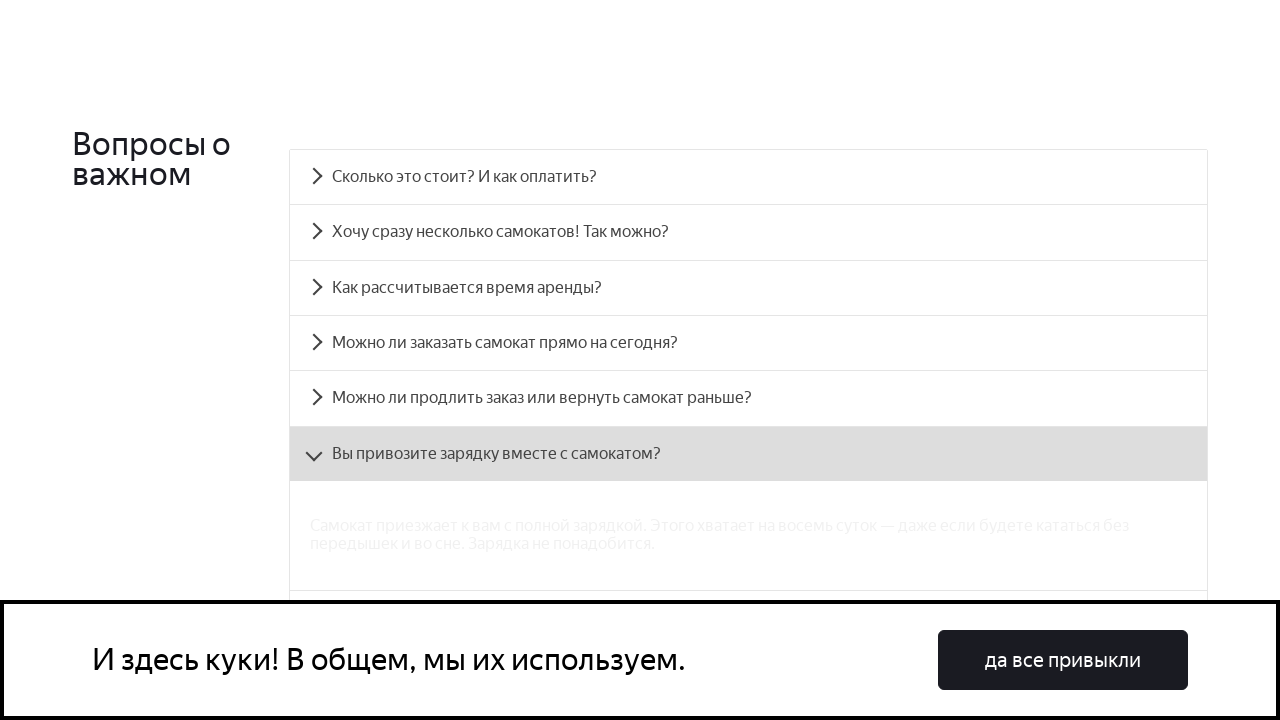

Answer text about charging appeared
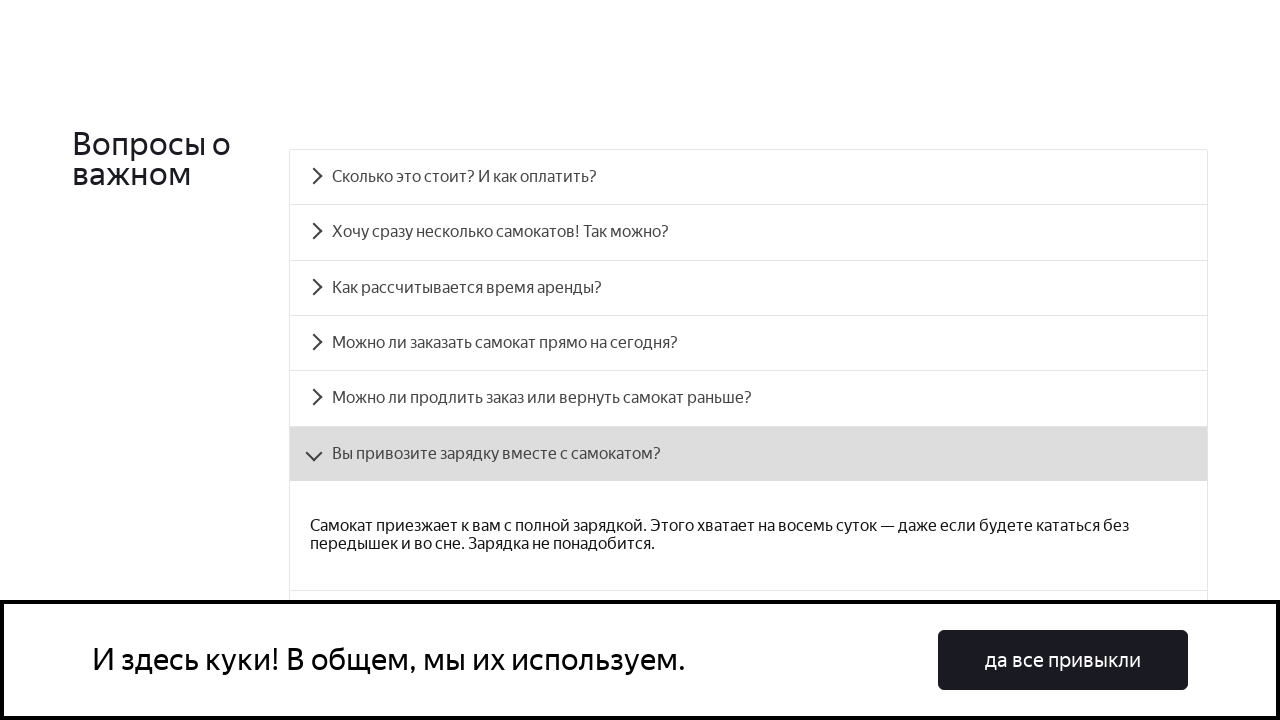

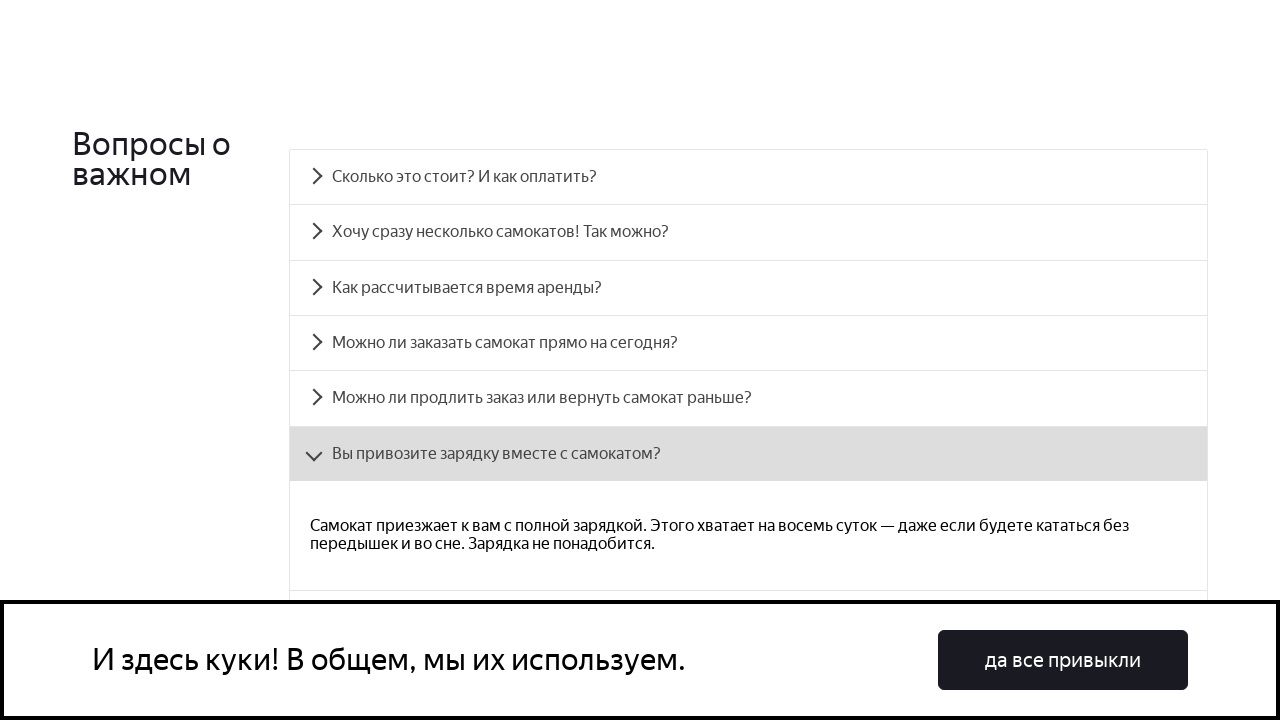